Tests dynamic controls functionality by clicking the remove button to make a checkbox disappear, then clicking the enable button to enable a text input field, verifying the appropriate messages and element states.

Starting URL: https://the-internet.herokuapp.com/dynamic_controls

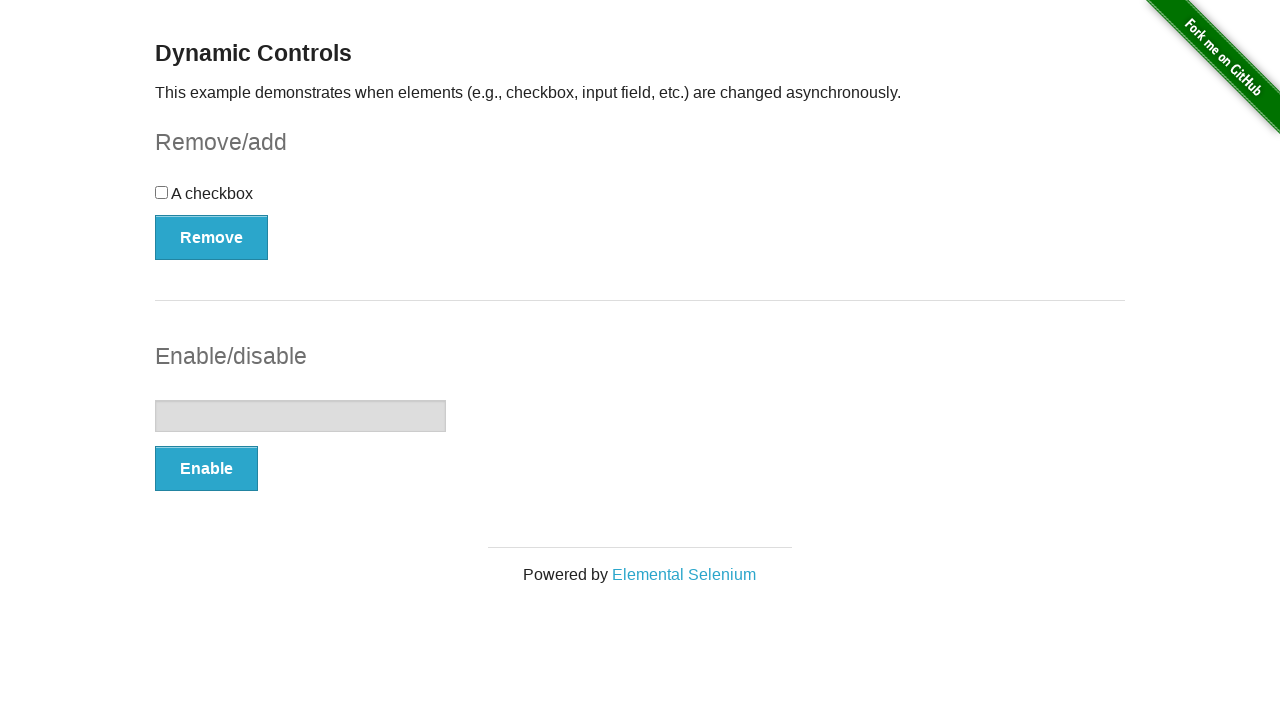

Clicked Remove button to make checkbox disappear at (212, 237) on button[onclick='swapCheckbox()']
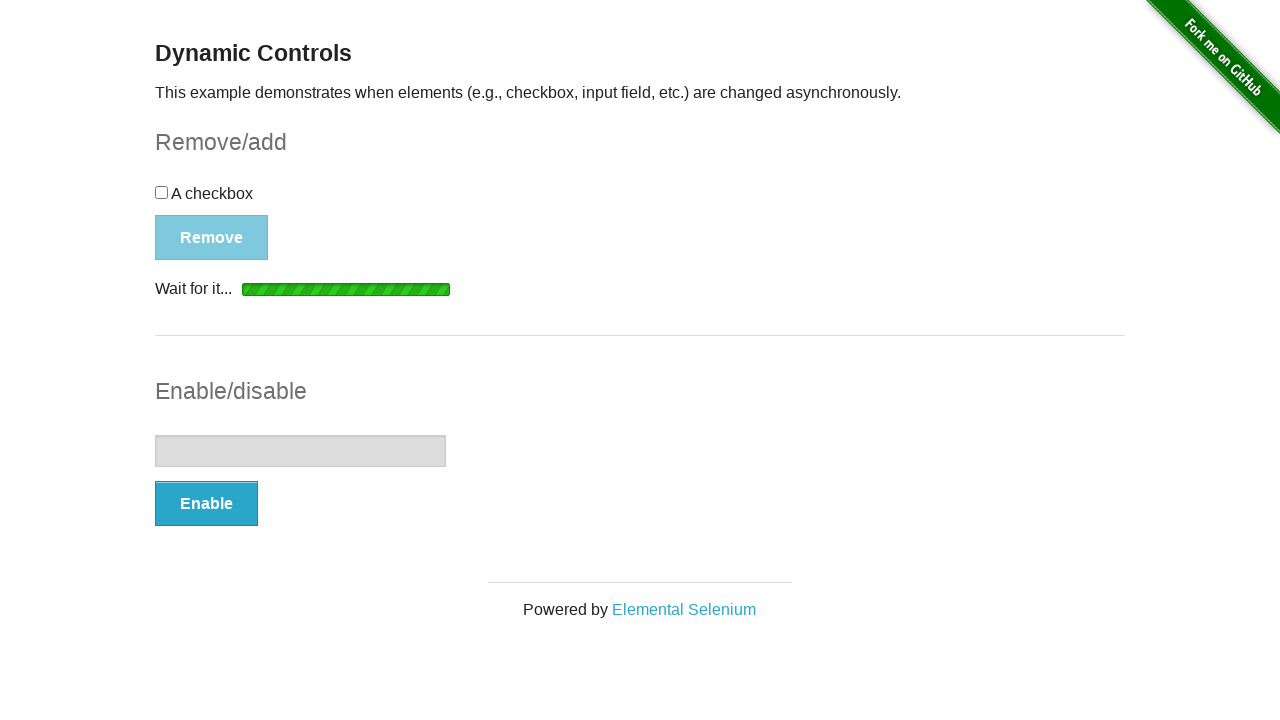

Waited for message element to appear
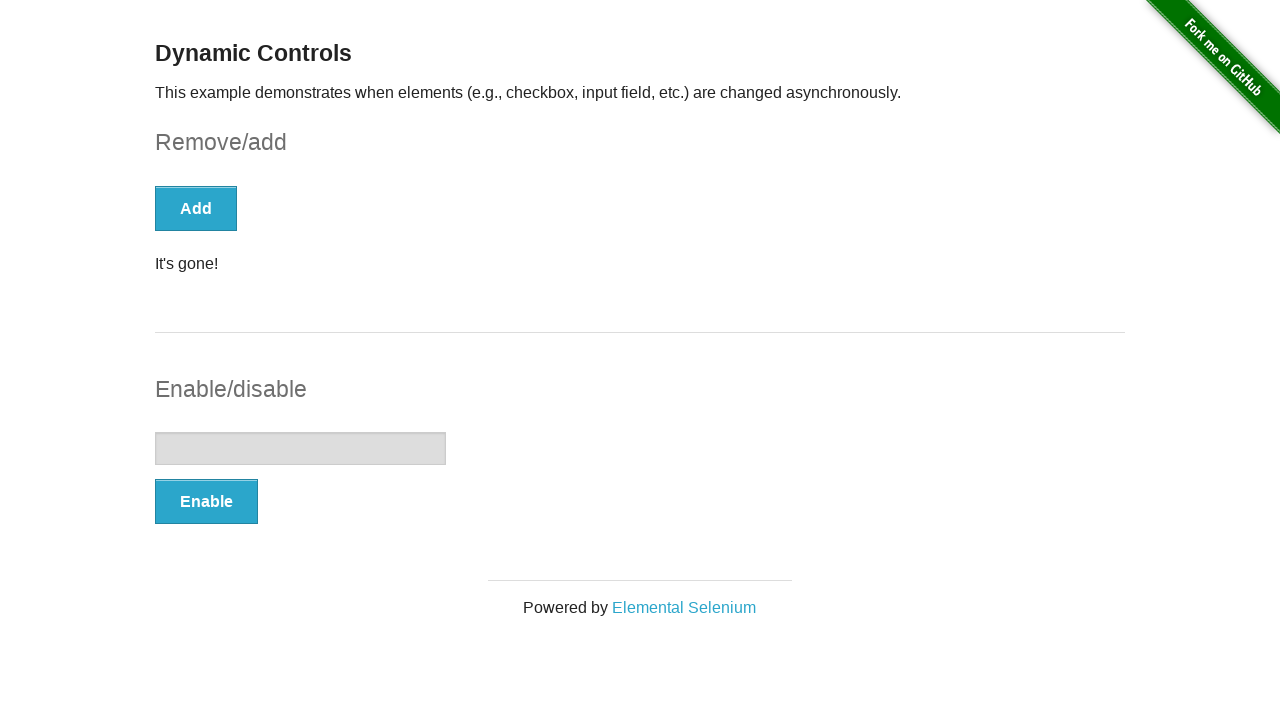

Located message element
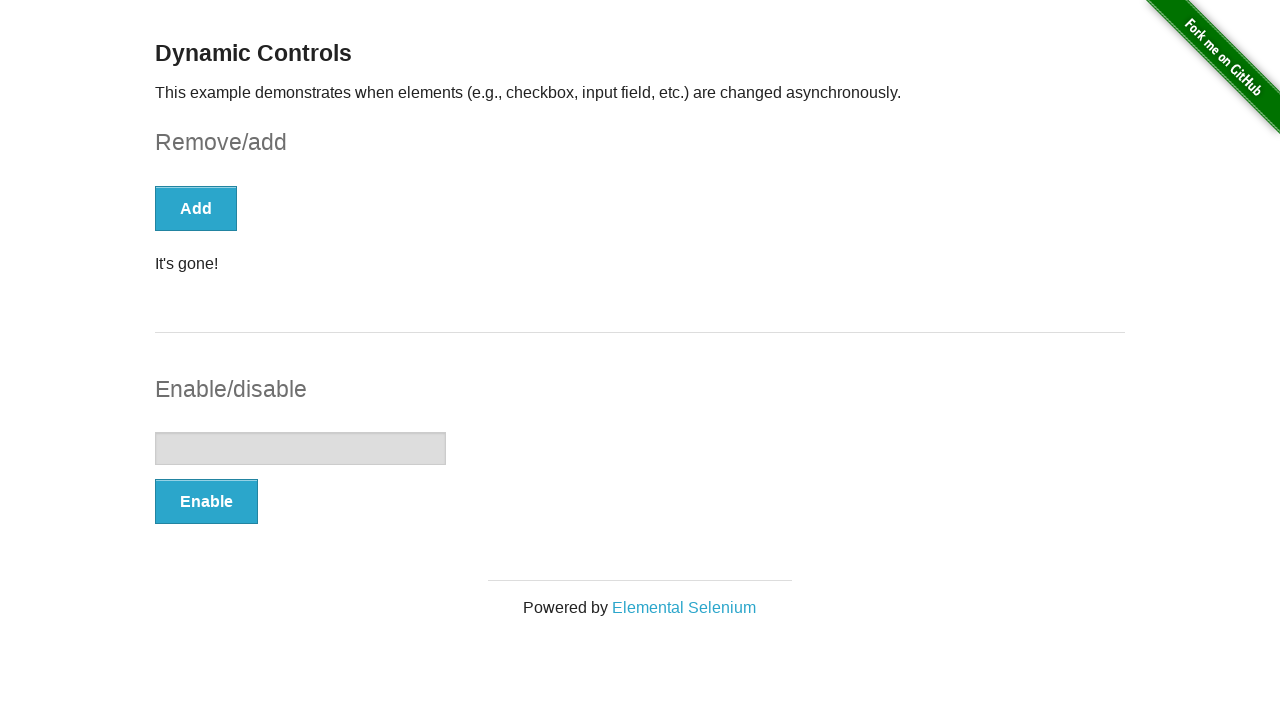

Verified 'It's gone!' message is displayed
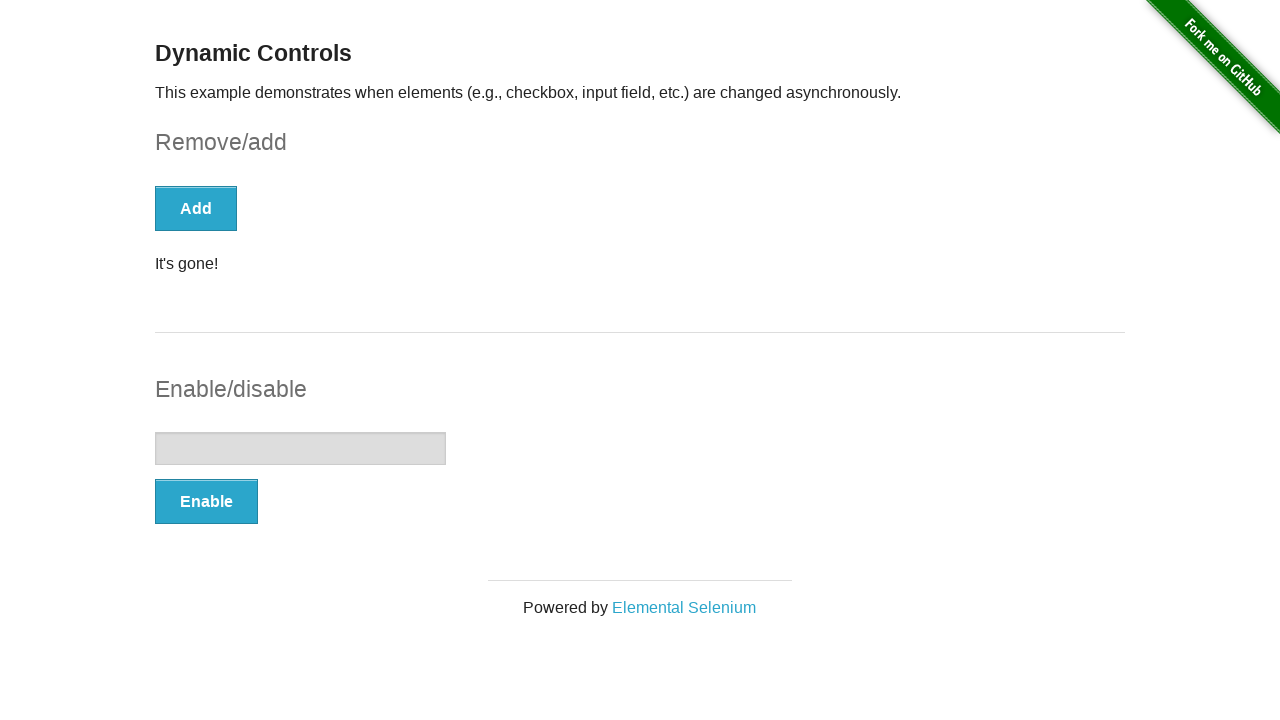

Confirmed checkbox is hidden/removed
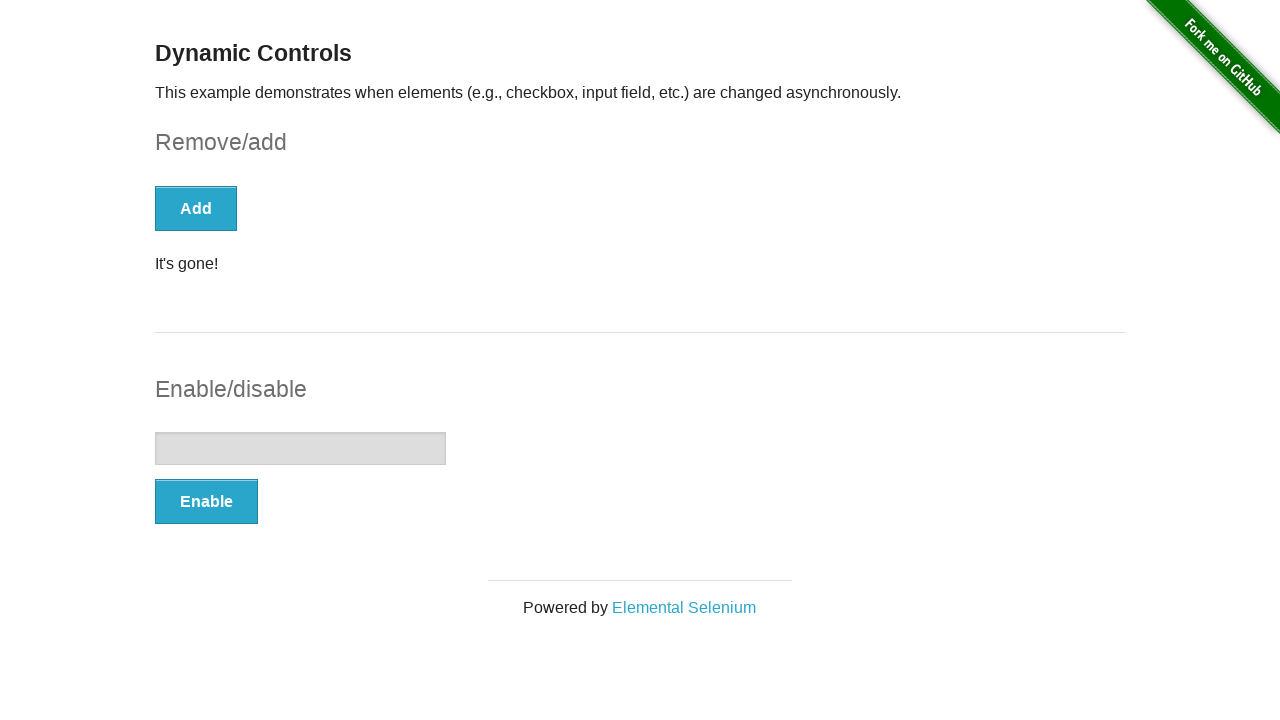

Located text input field
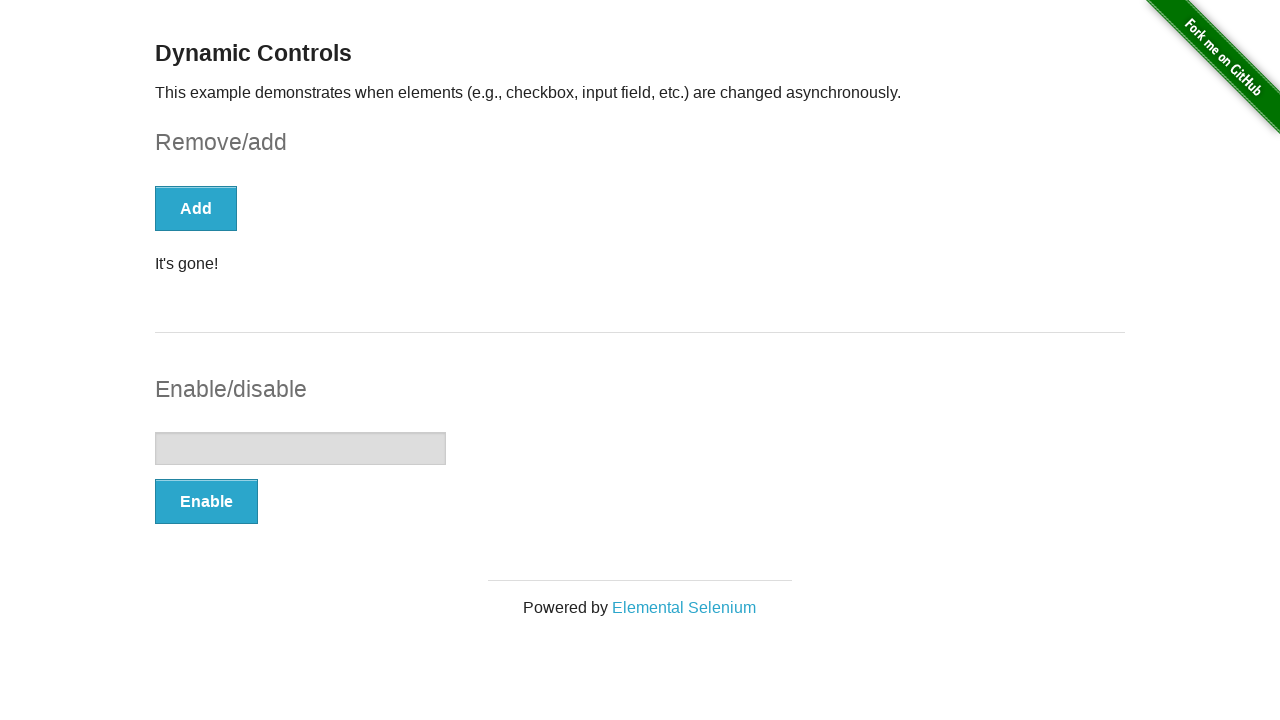

Verified text input field is initially disabled
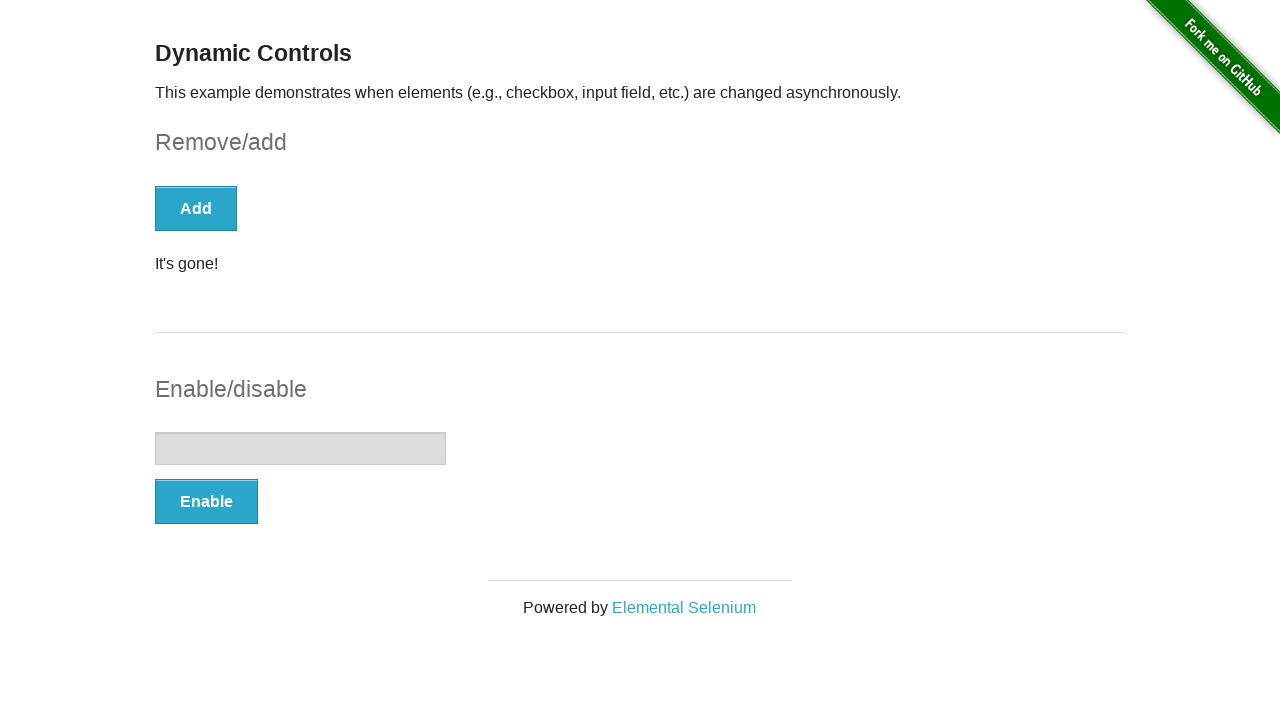

Clicked Enable button to enable text input field at (206, 501) on button[onclick='swapInput()']
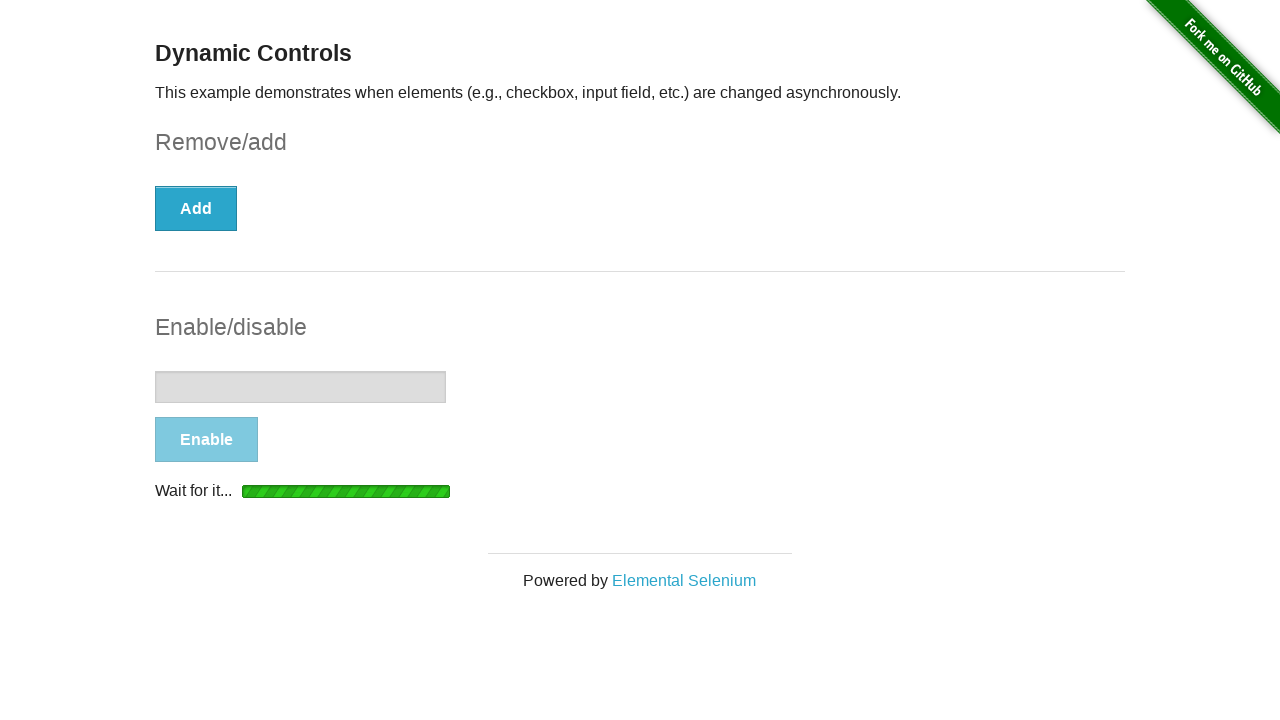

Waited for 'enabled' message to appear
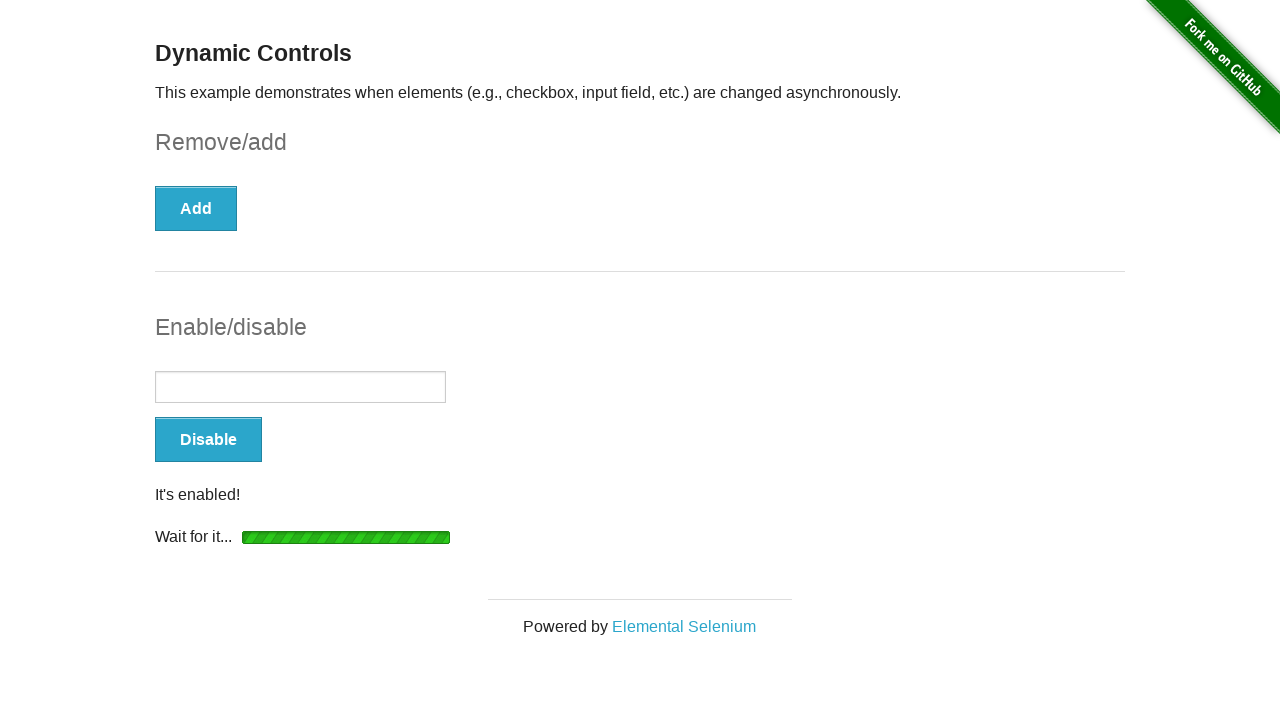

Located updated message element
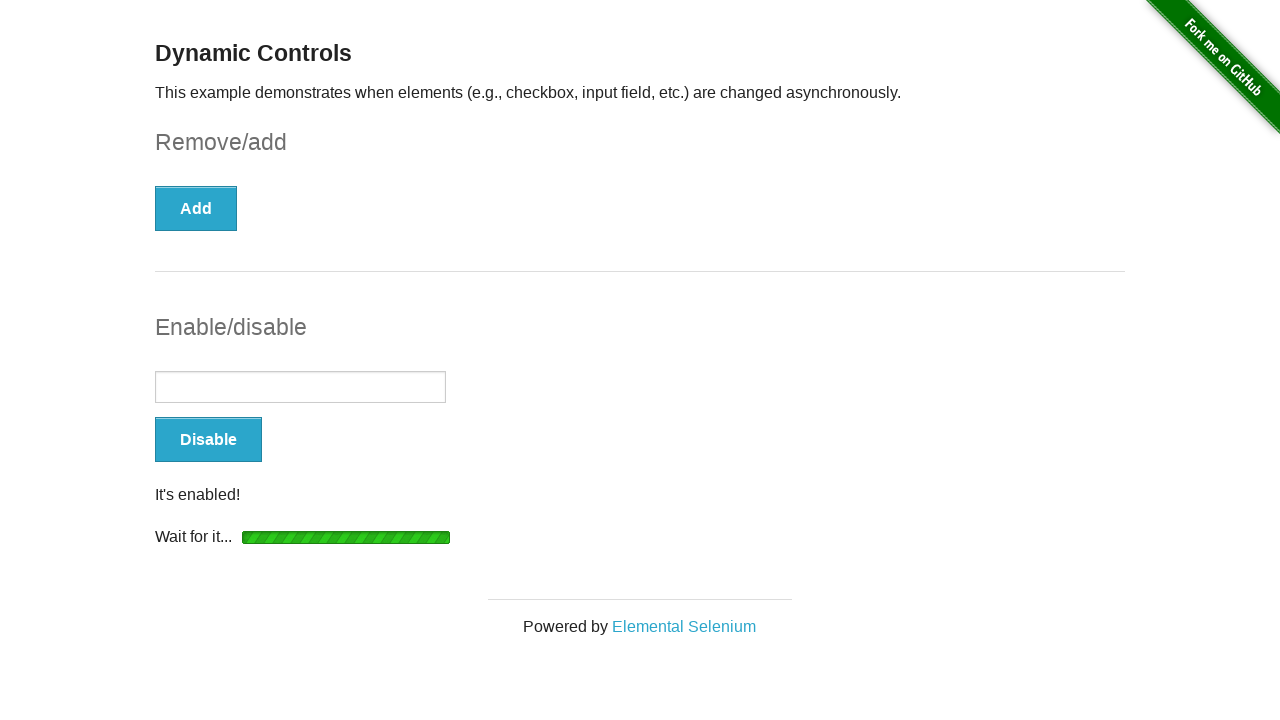

Verified 'It's enabled!' message is displayed
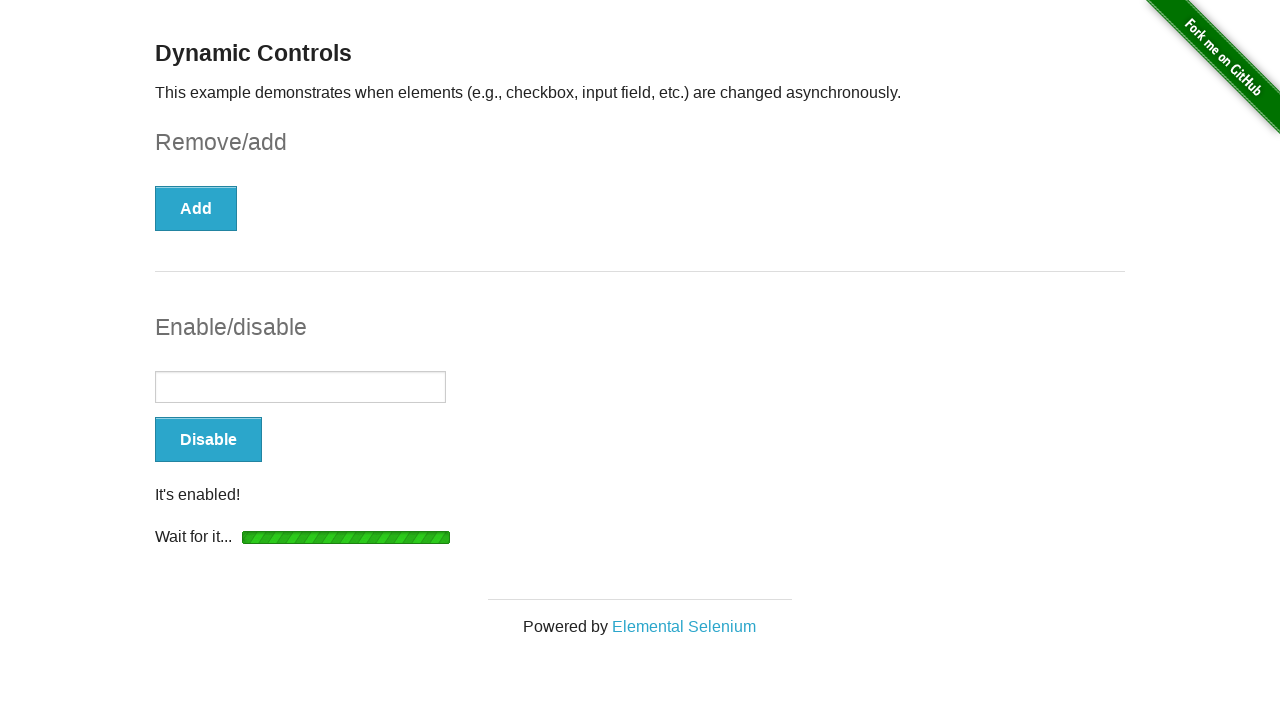

Verified text input field is now enabled
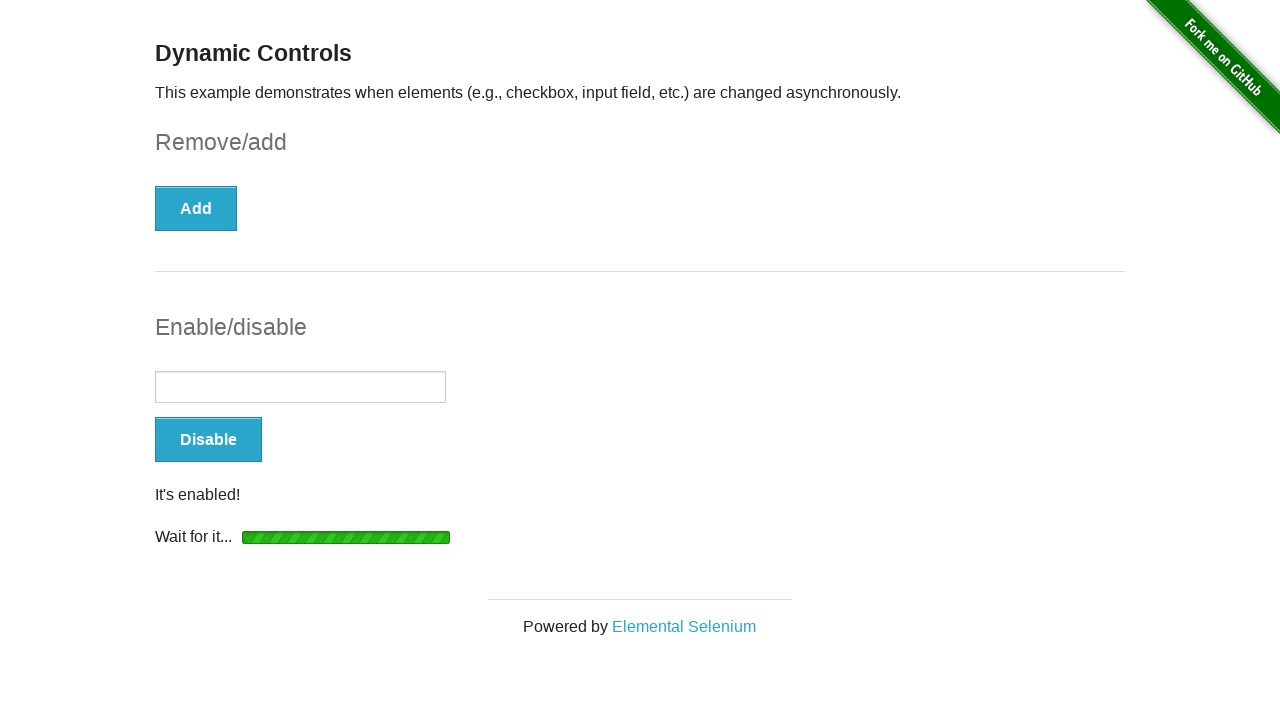

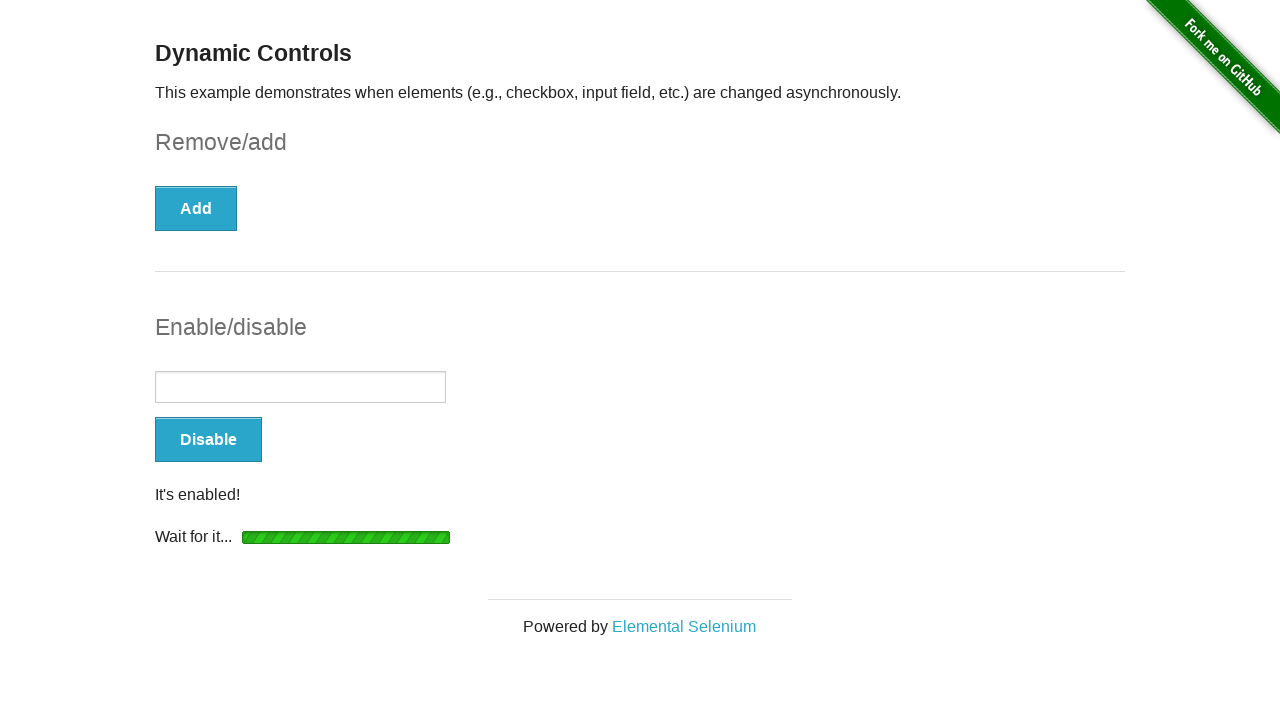